Searches for bags on Ajio e-commerce website by entering the search term and pressing Enter

Starting URL: https://www.ajio.com/

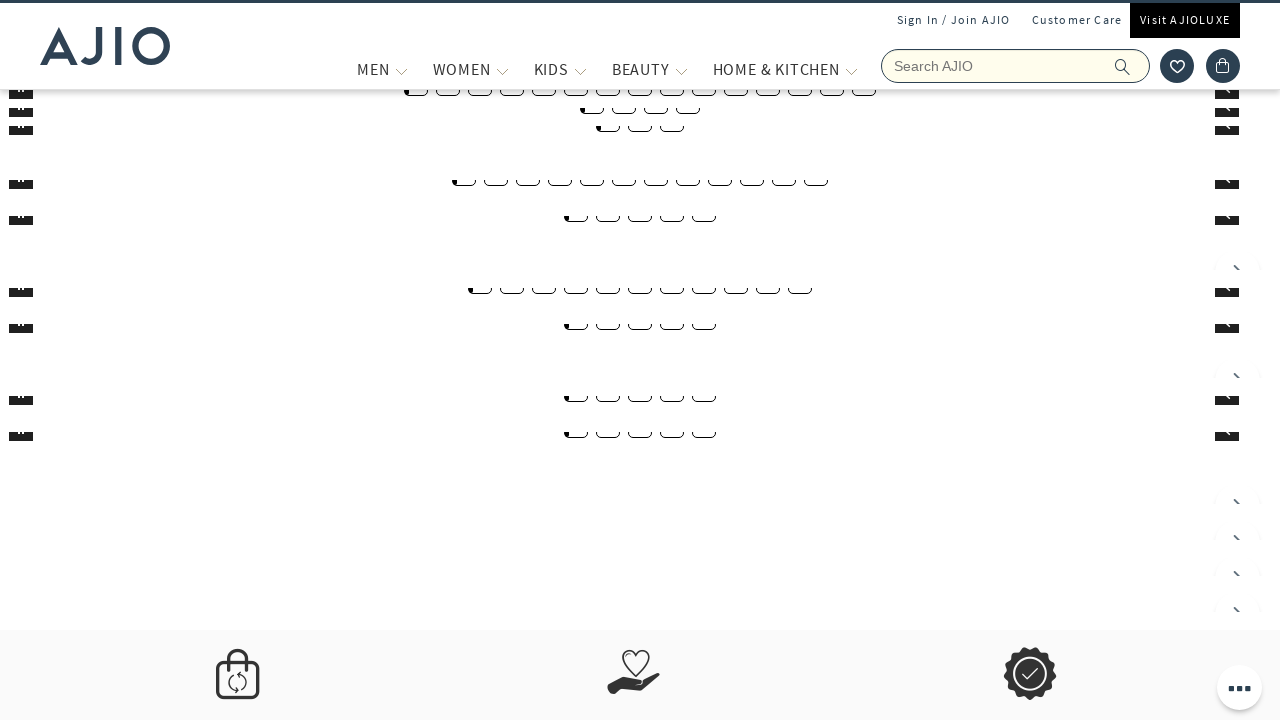

Filled search field with 'bags' on input[name='searchVal']
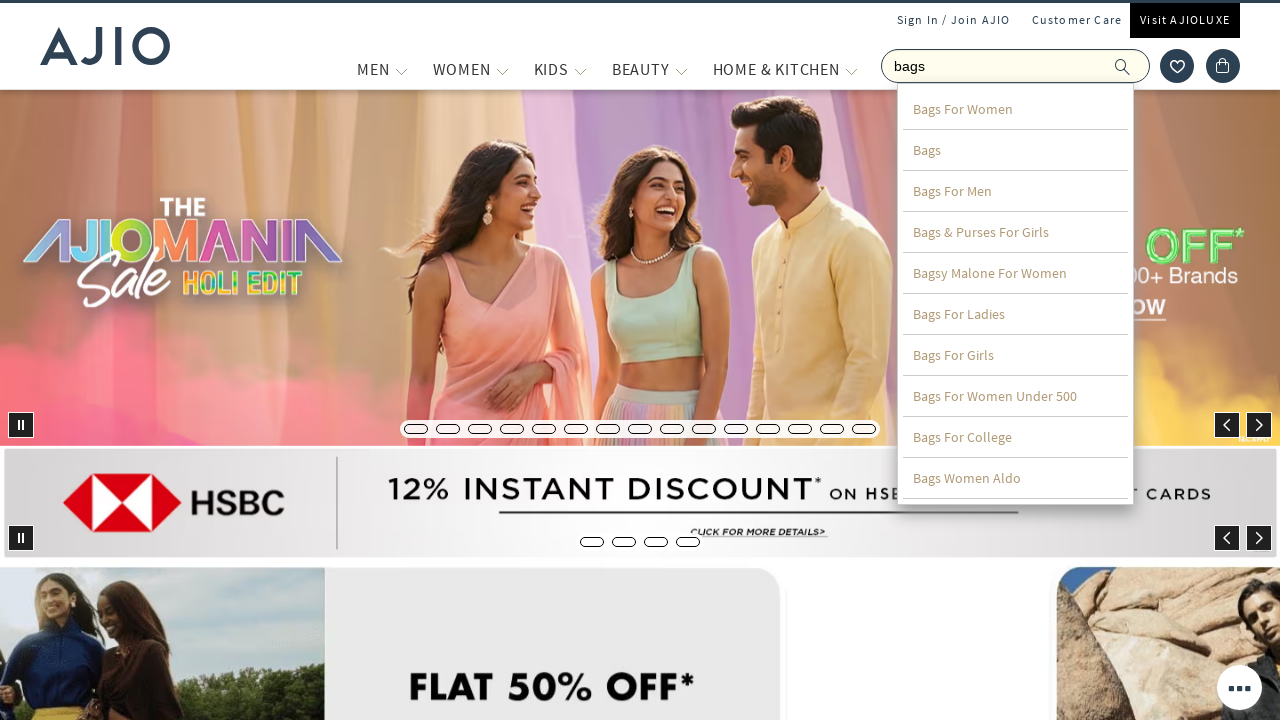

Pressed Enter to search for bags on input[name='searchVal']
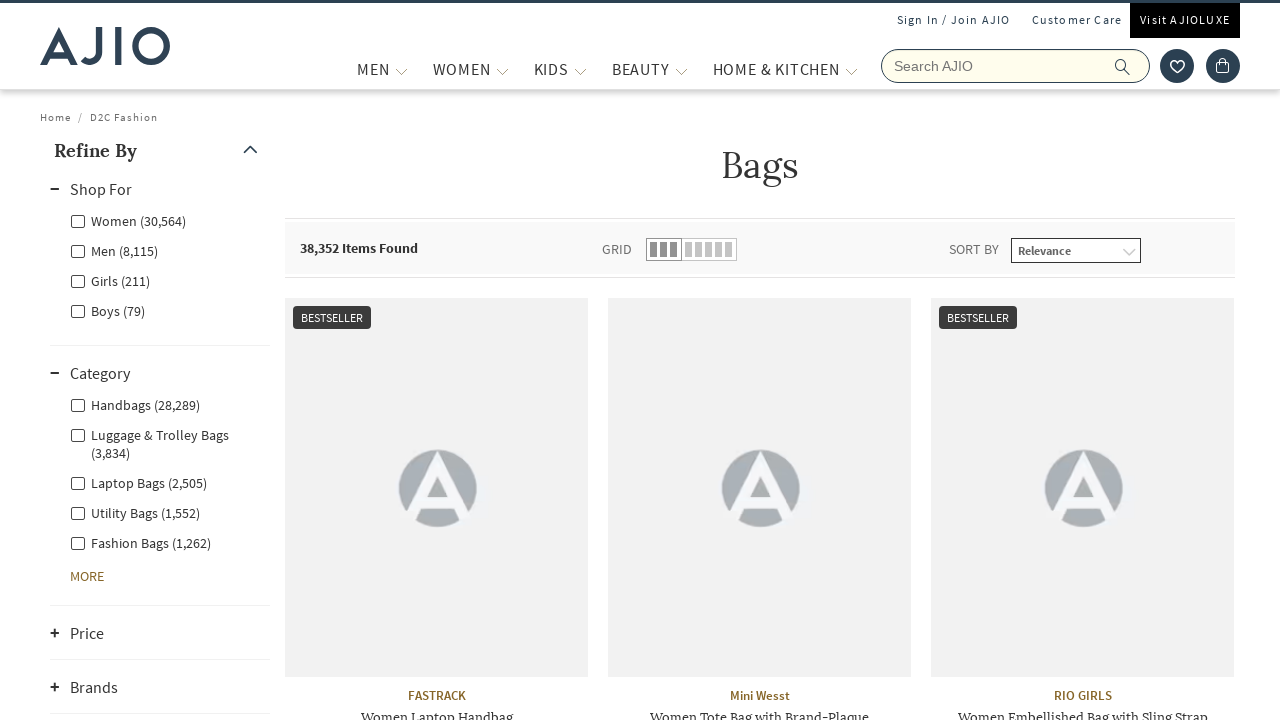

Search results loaded successfully
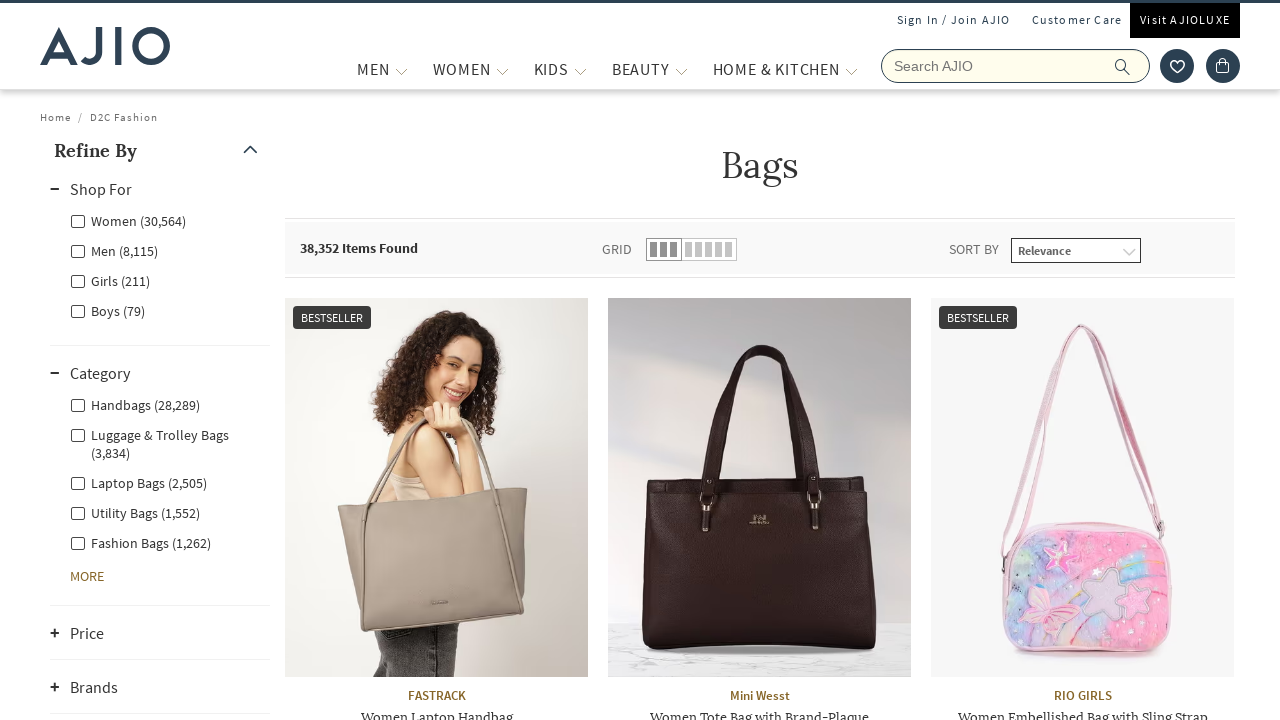

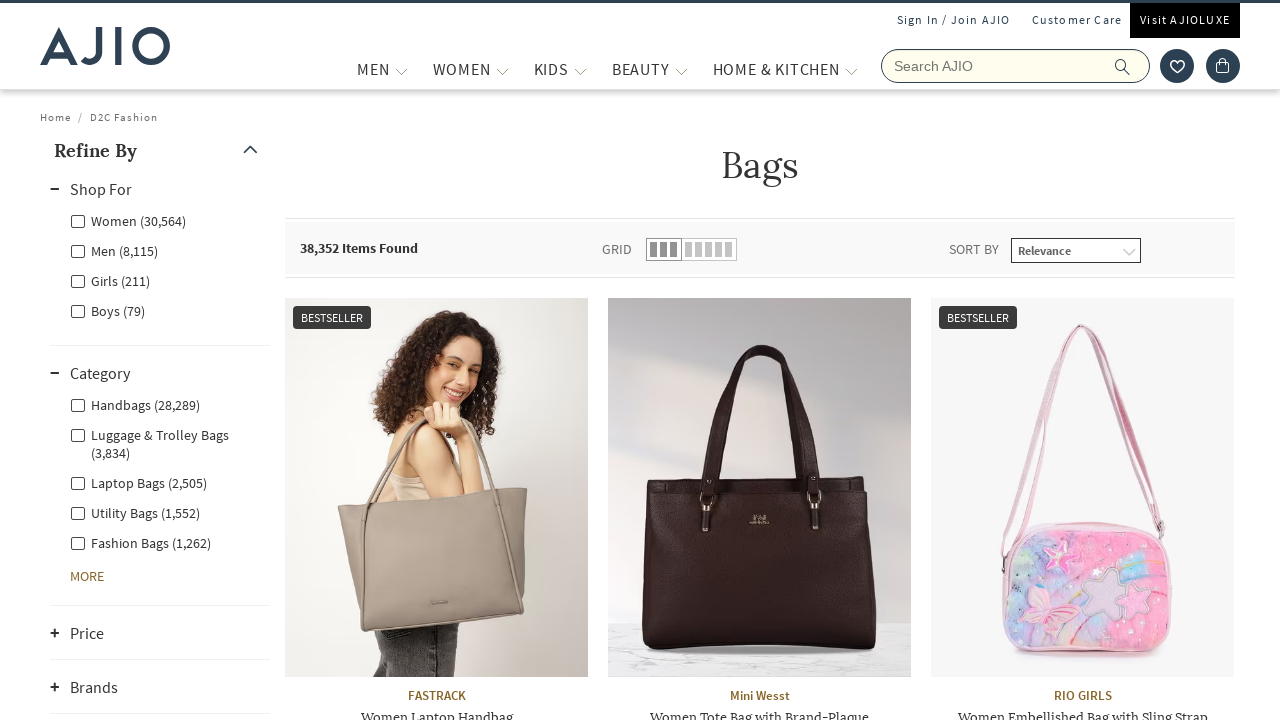